Tests drag and drop functionality on jQuery UI demo page by dragging an element from source to target within an iframe

Starting URL: https://jqueryui.com/accordion/

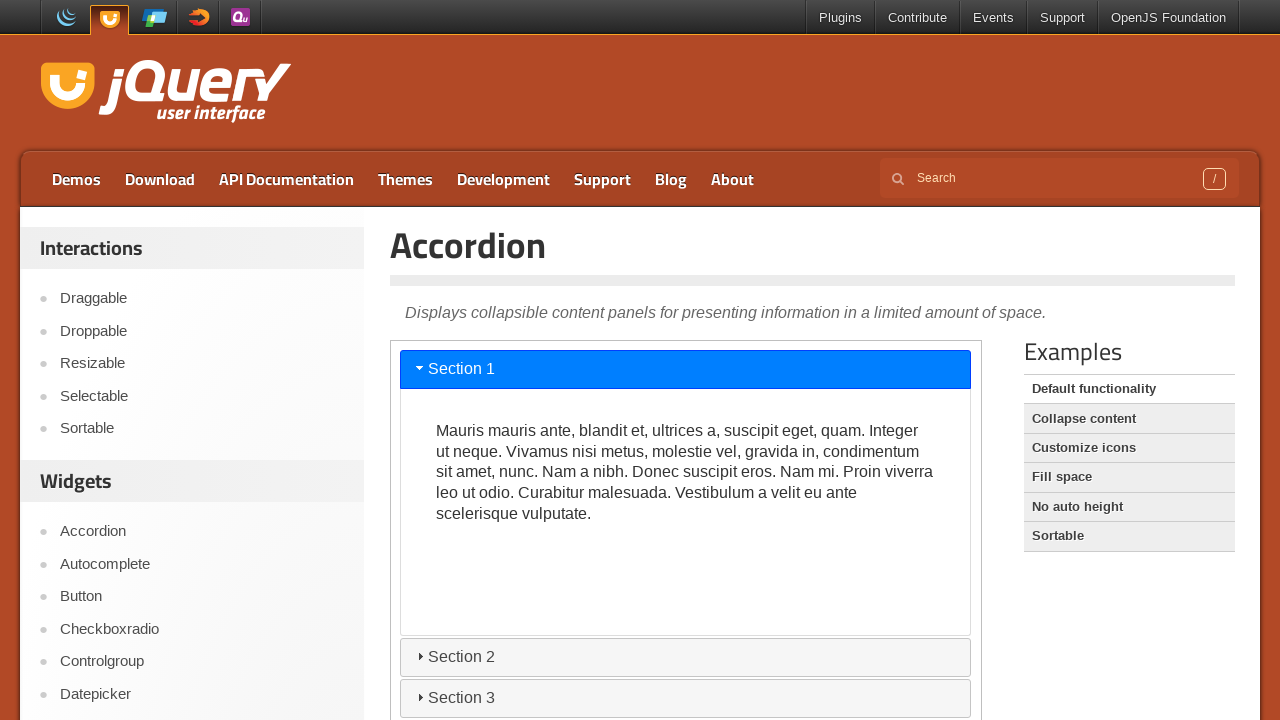

Clicked on Droppable link to navigate to drag-drop demo at (202, 331) on a:text('Droppable')
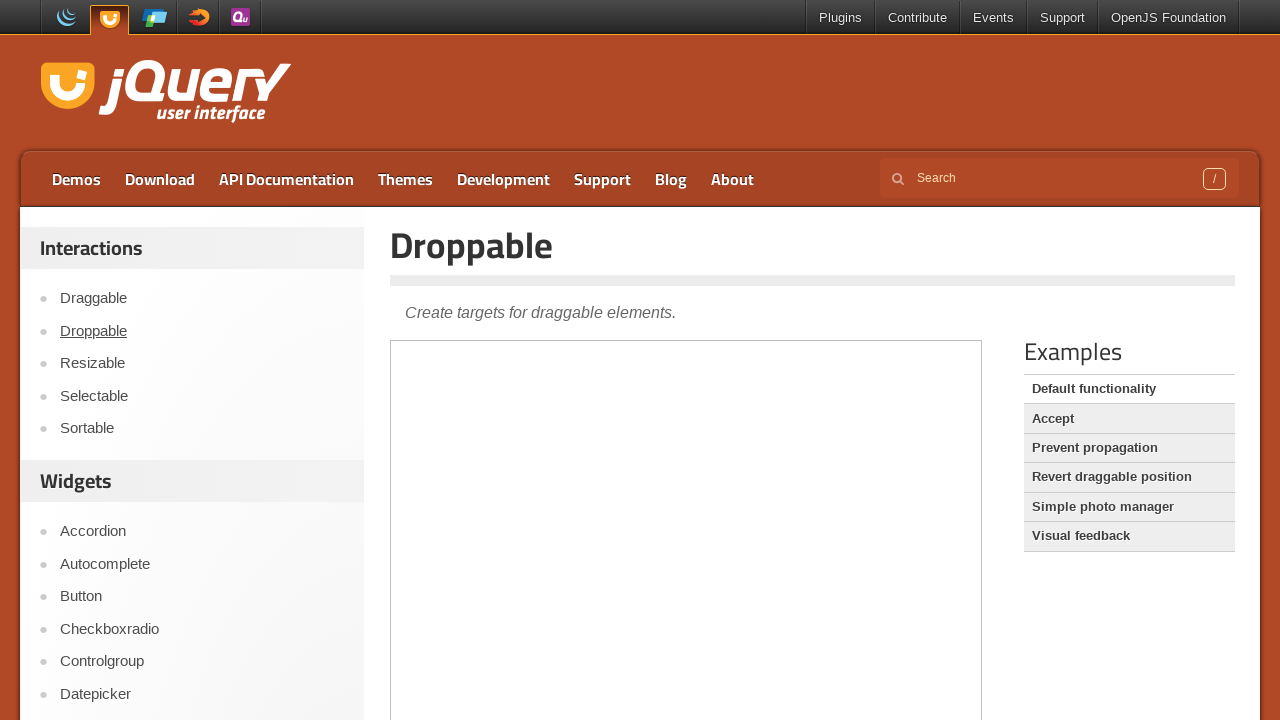

Located iframe containing drag-drop demo
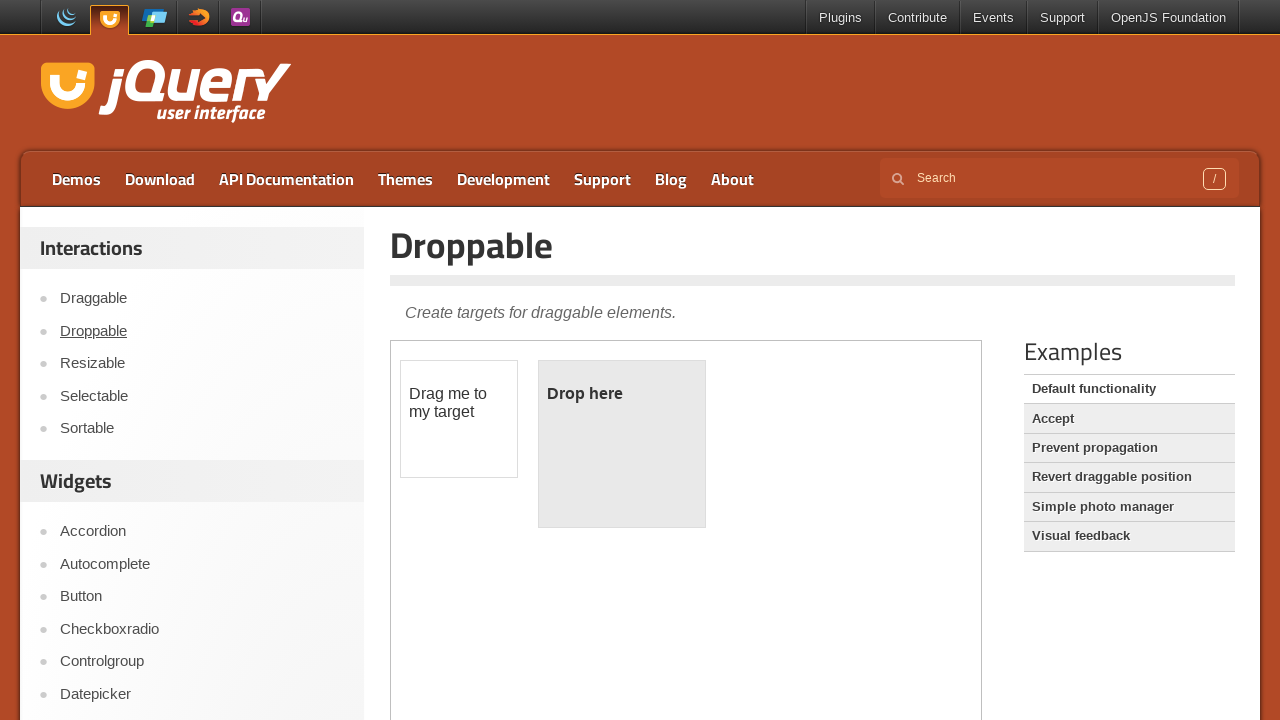

Located source element (#draggable) within iframe
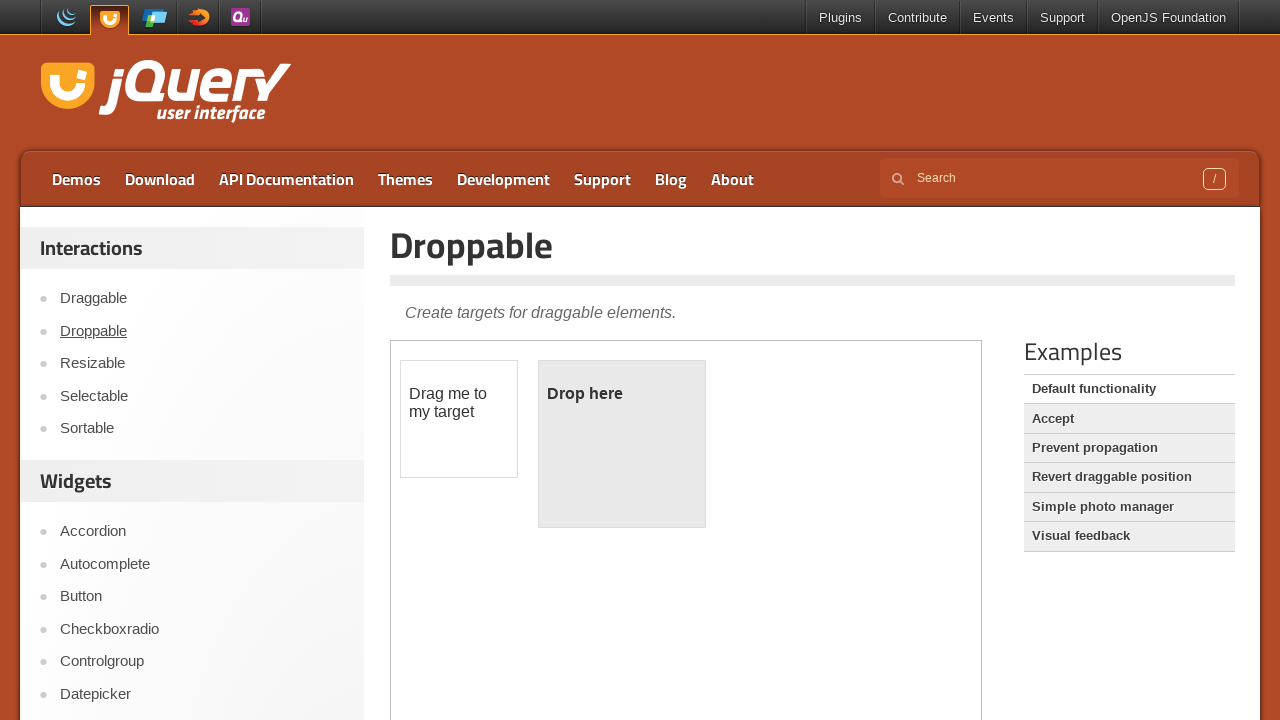

Located target element (#droppable) within iframe
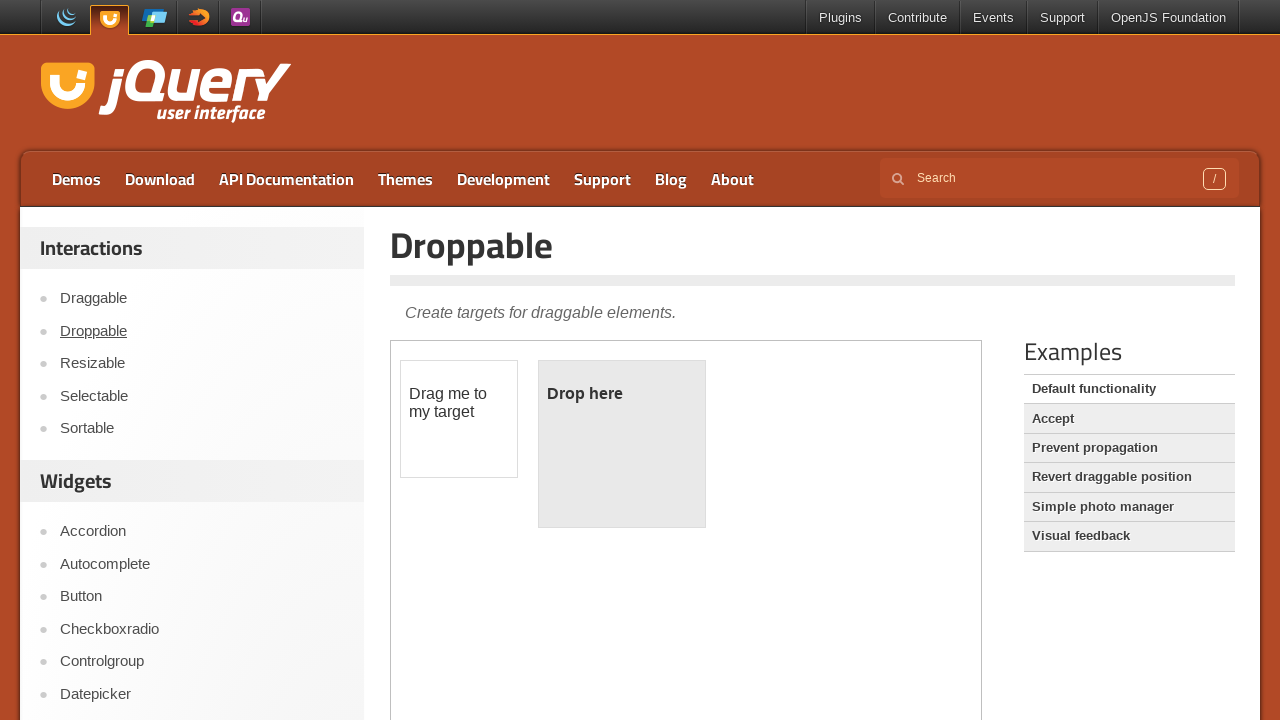

Performed drag and drop operation from source to target at (622, 444)
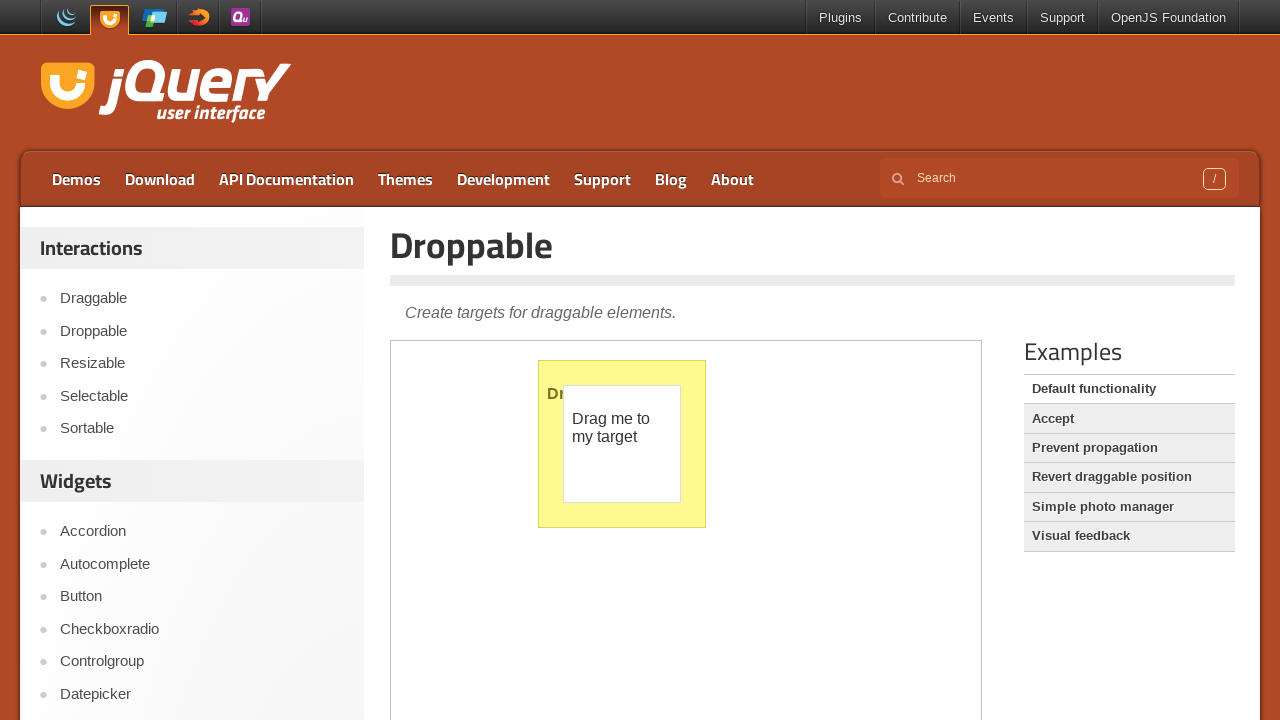

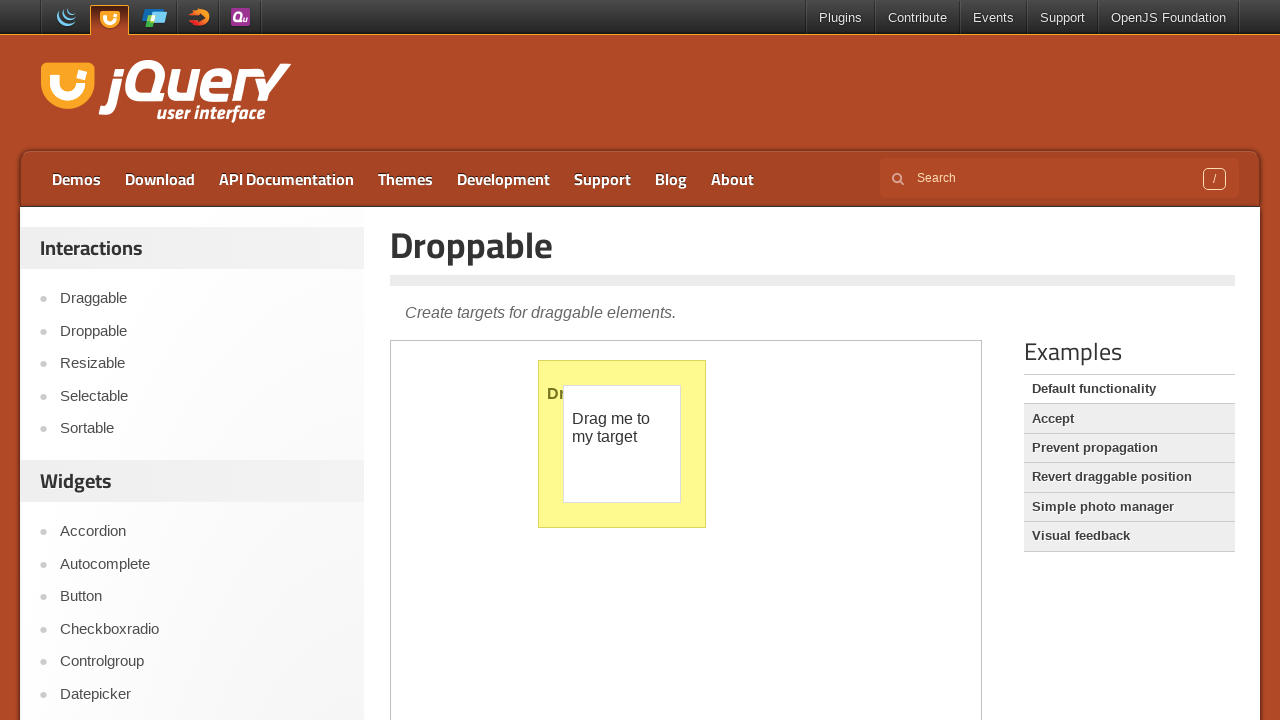